Navigates to a forms page and verifies the page title

Starting URL: https://ultimateqa.com/filling-out-forms/

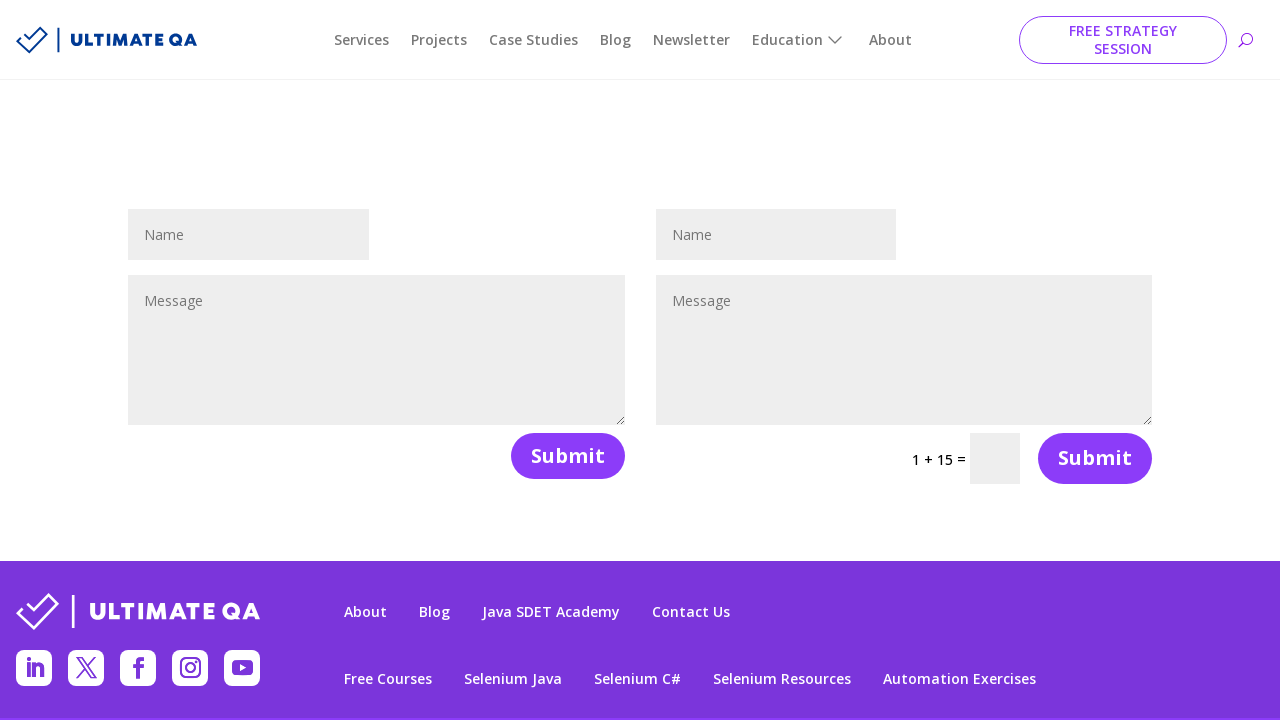

Navigated to forms page at https://ultimateqa.com/filling-out-forms/
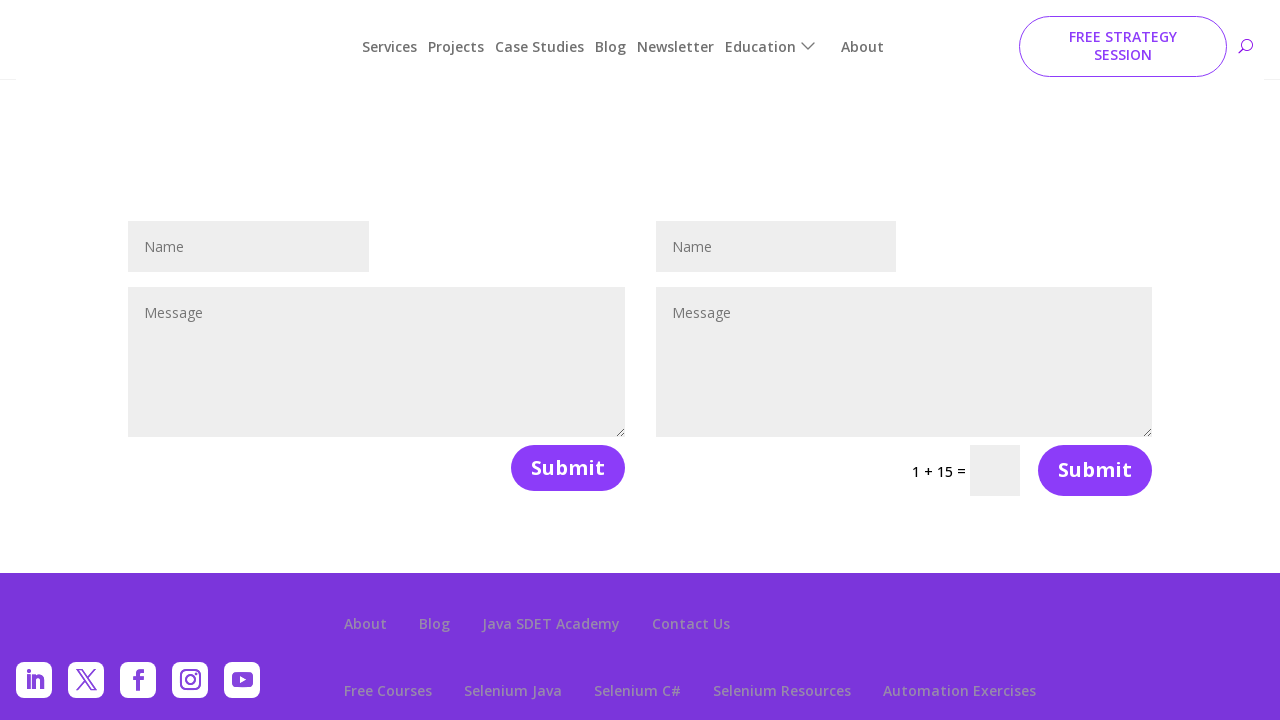

Verified page title is 'Filling Out Forms - Ultimate QA'
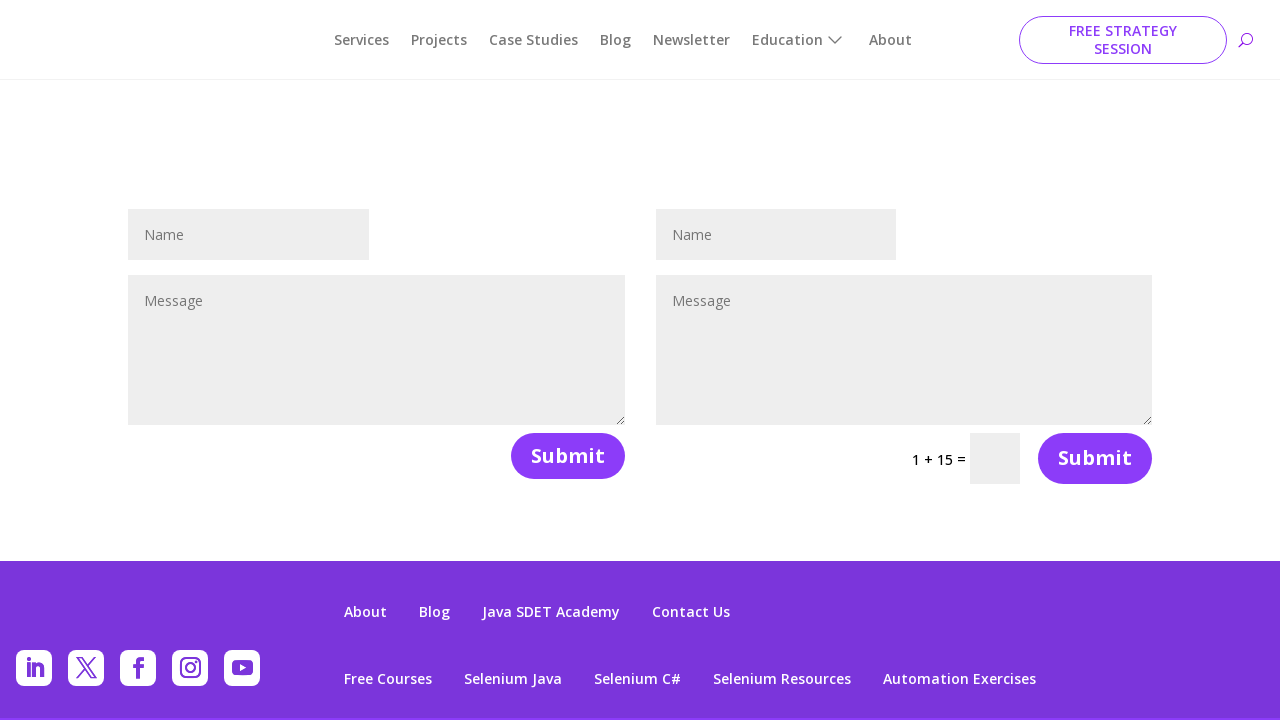

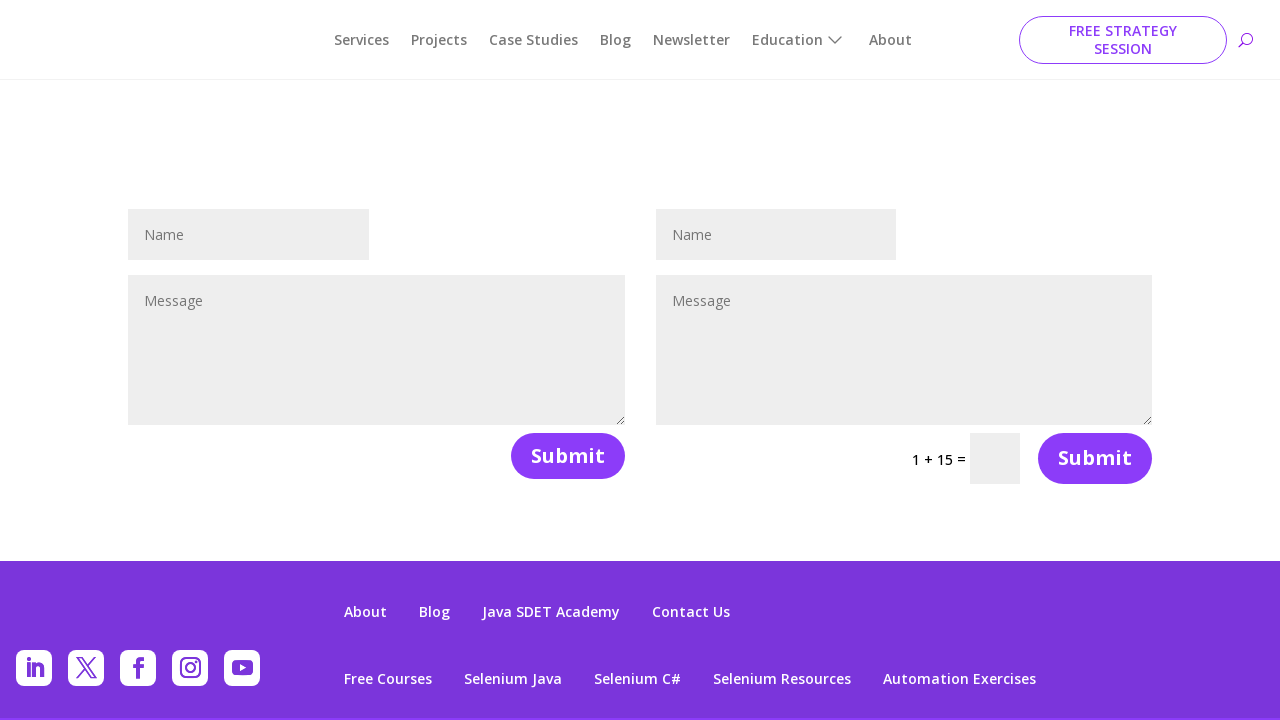